Tests hover mouse interaction by moving to an element and verifying the move status changes to "hovered"

Starting URL: https://www.selenium.dev/selenium/web/mouse_interaction.html

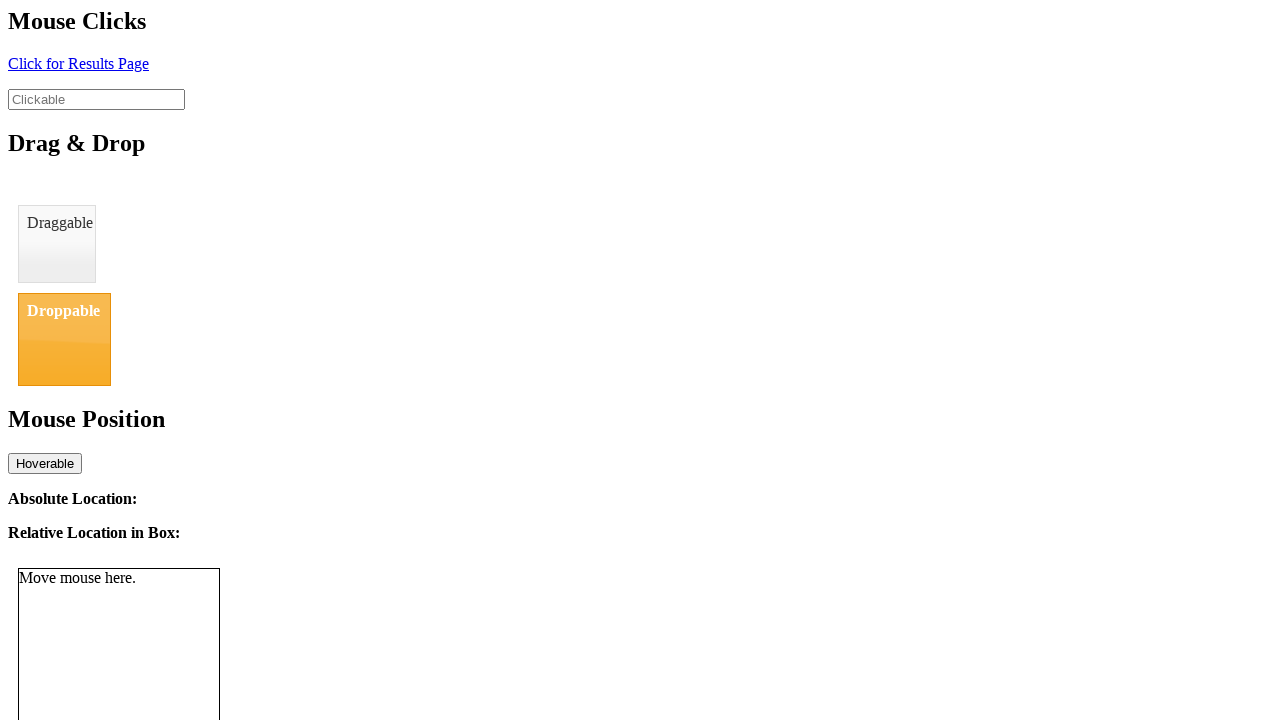

Navigated to mouse interaction test page
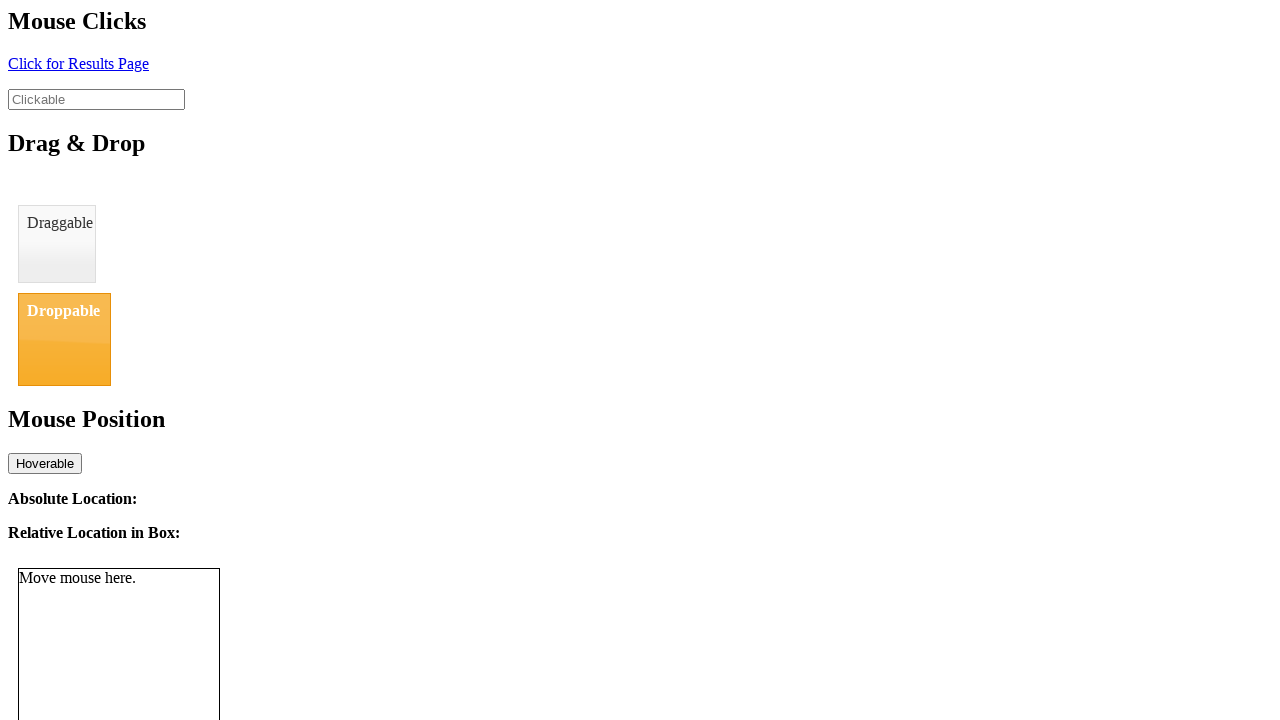

Hovered over the hoverable element at (45, 463) on #hover
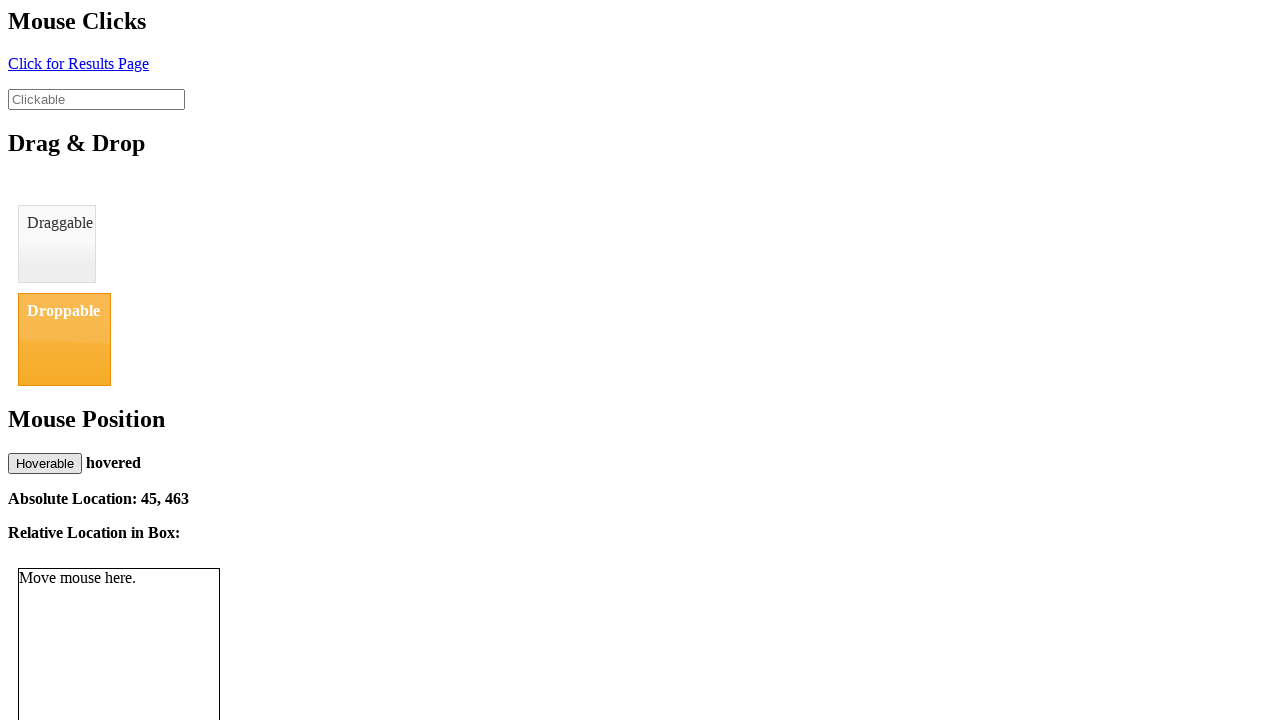

Verified move status changed to 'hovered'
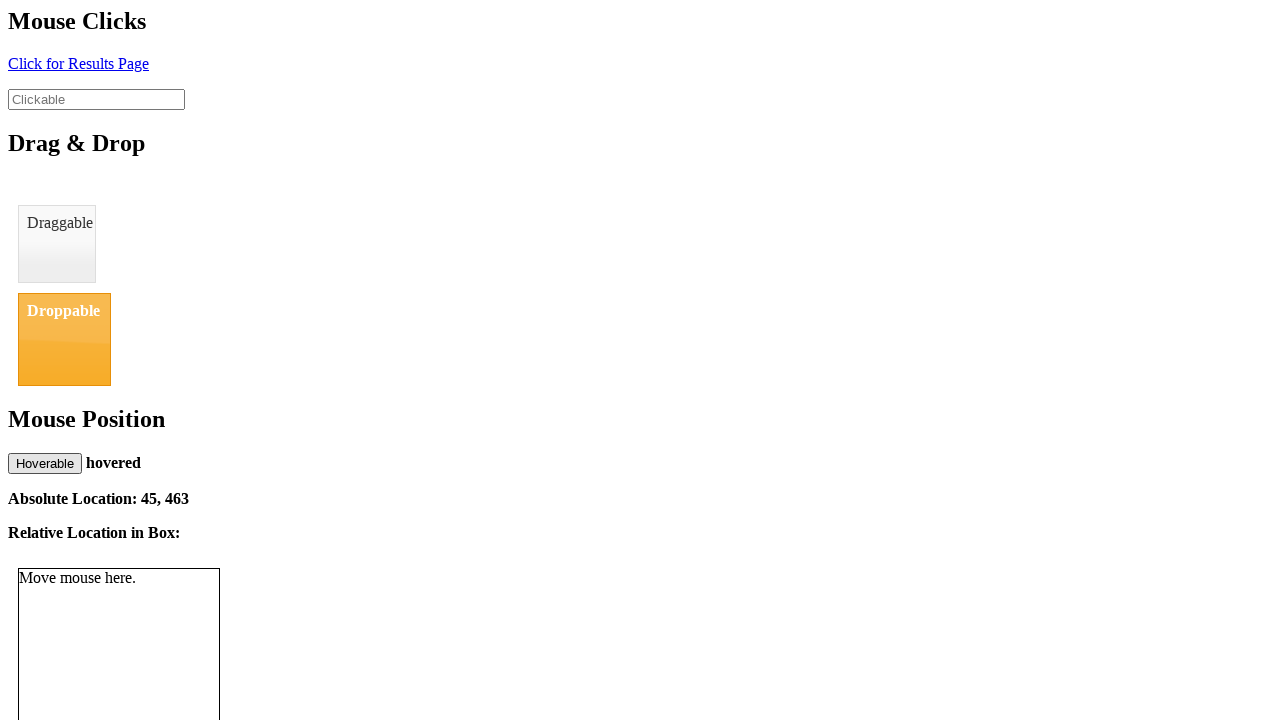

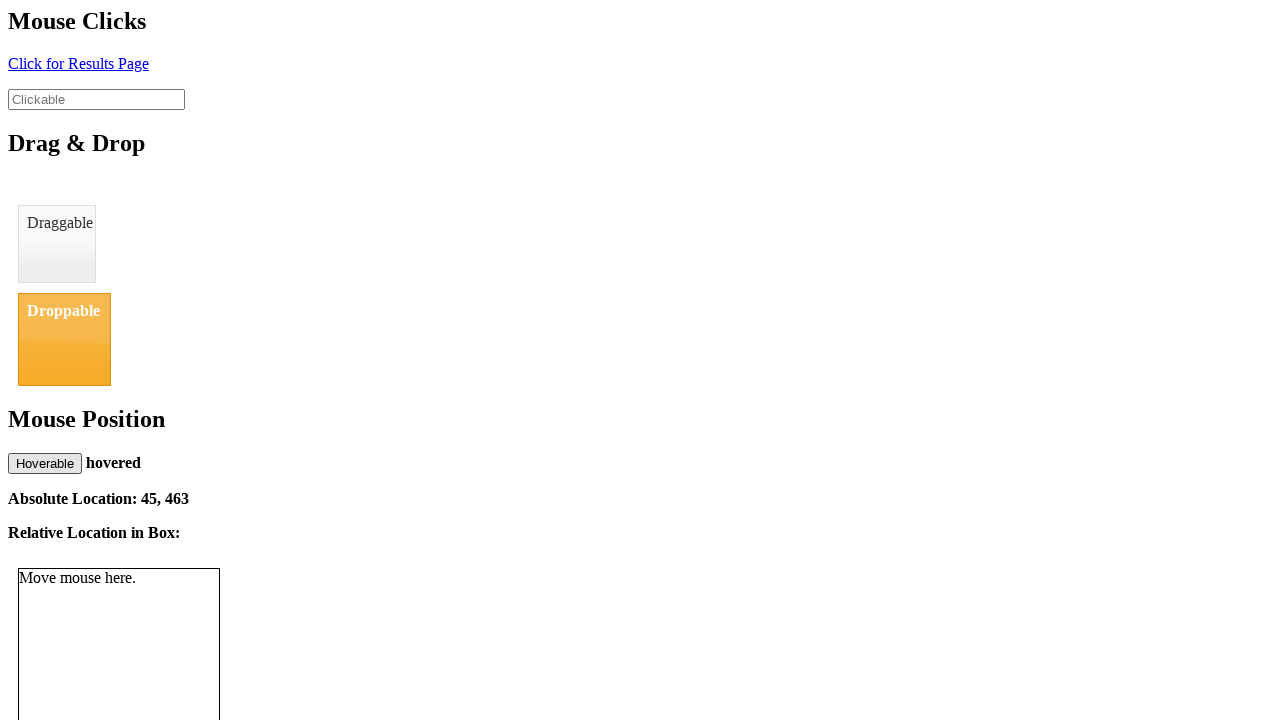